Tests the Right Click Me button on DemoQA buttons page by right-clicking it and verifying the right click confirmation message appears

Starting URL: https://demoqa.com/elements

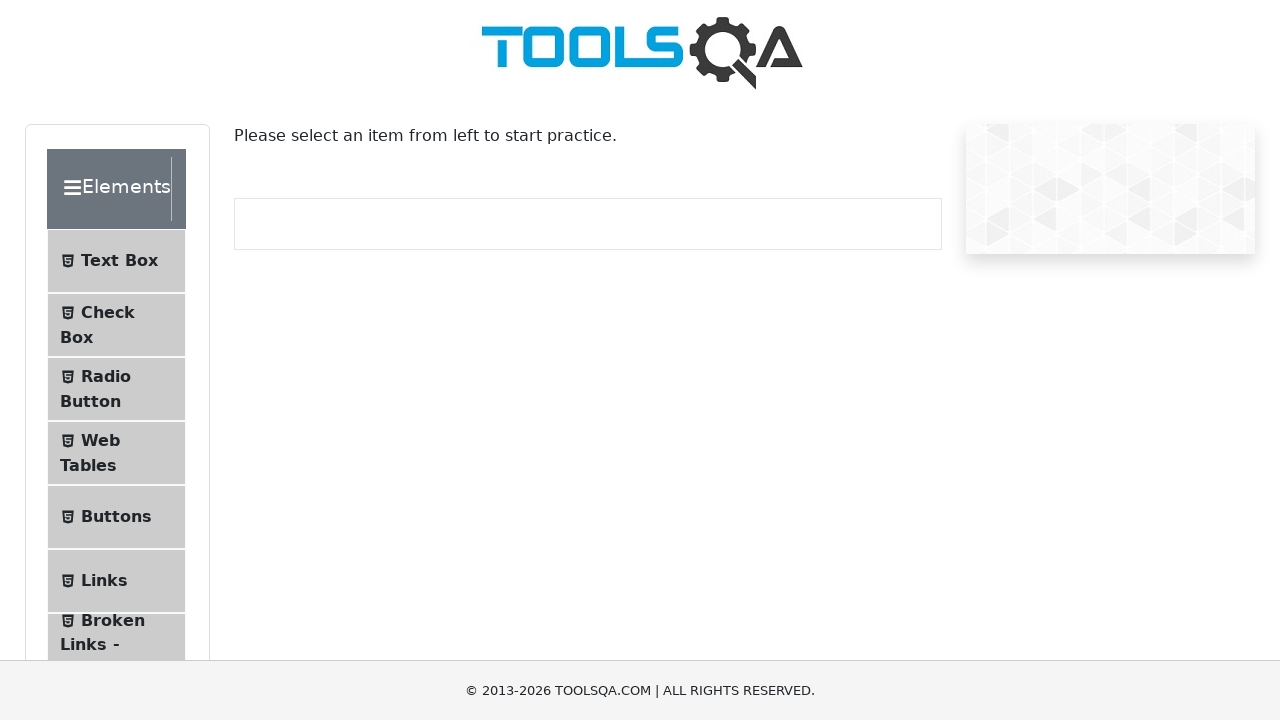

Clicked the Buttons menu item at (116, 517) on li:has-text('Buttons')
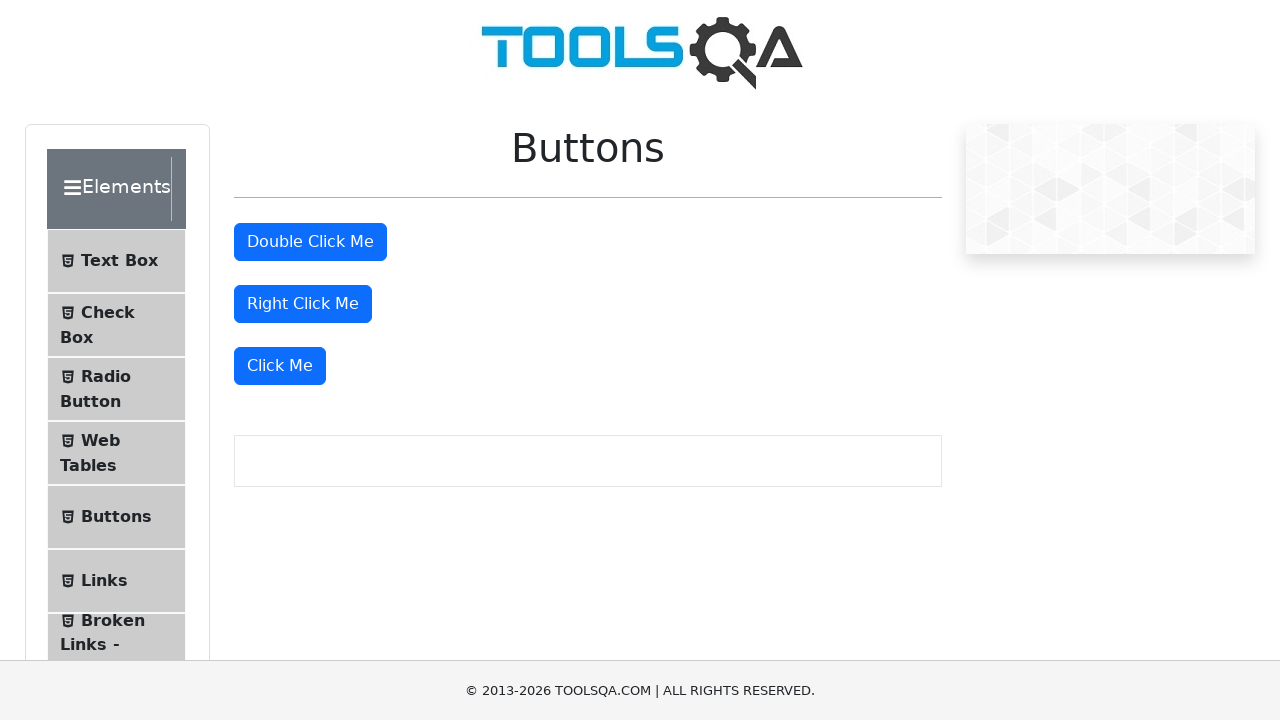

Buttons page loaded successfully
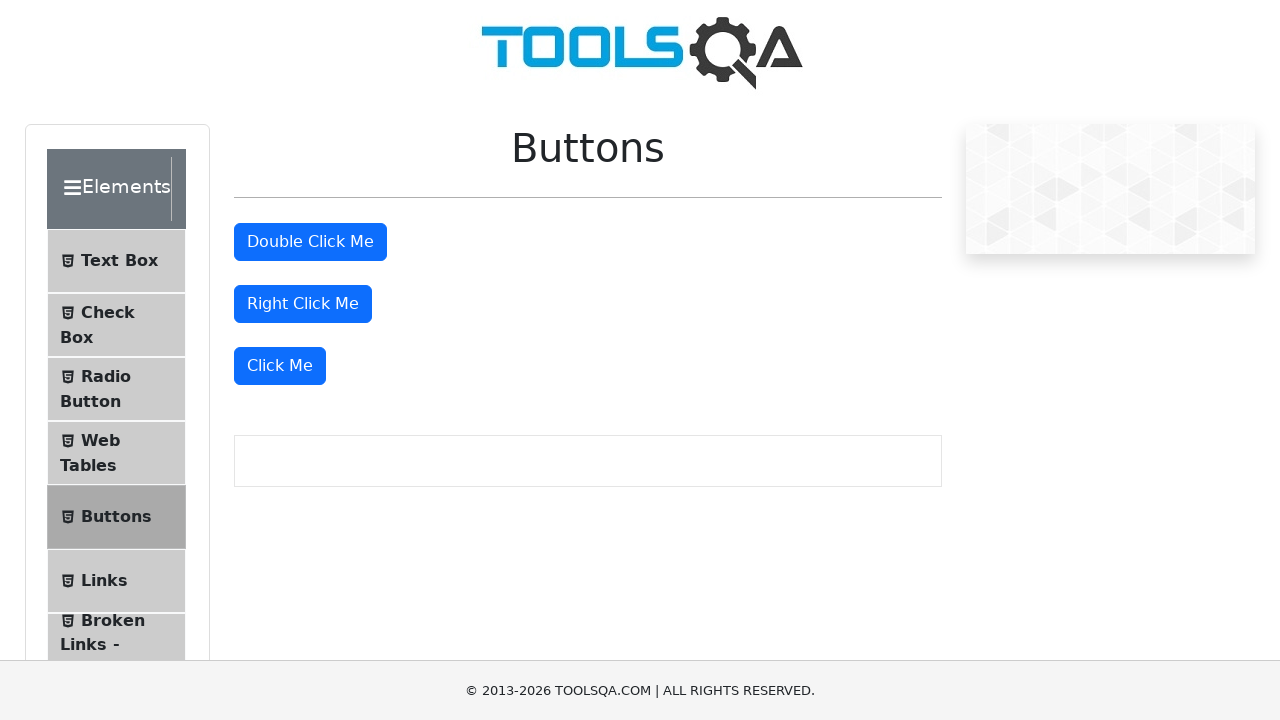

Right-clicked the 'Right Click Me' button at (303, 304) on internal:role=button[name="Right Click Me"i]
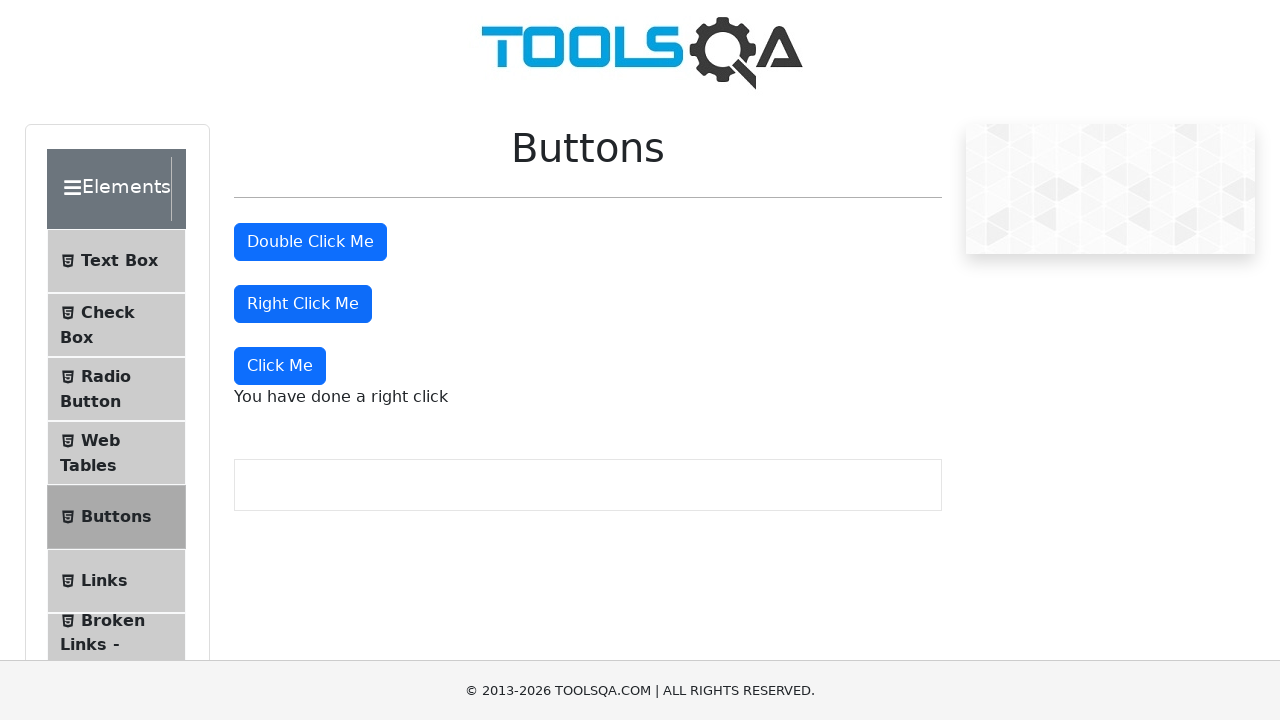

Right click confirmation message appeared
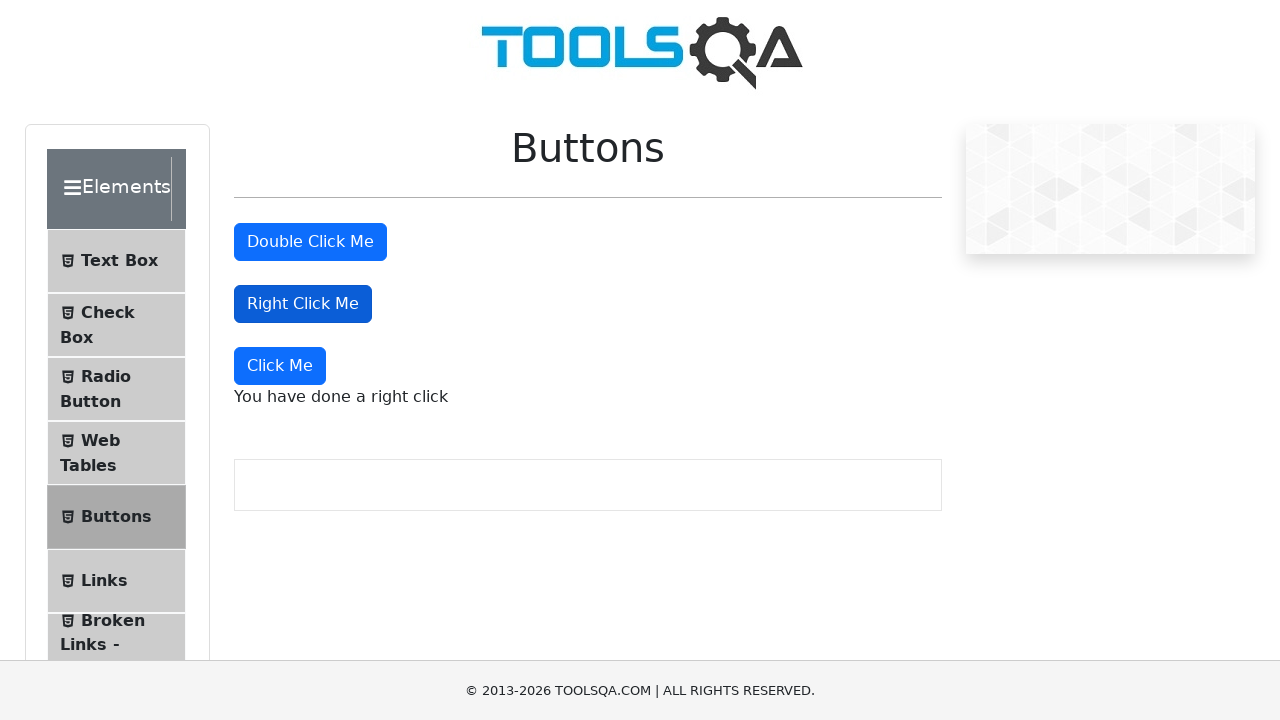

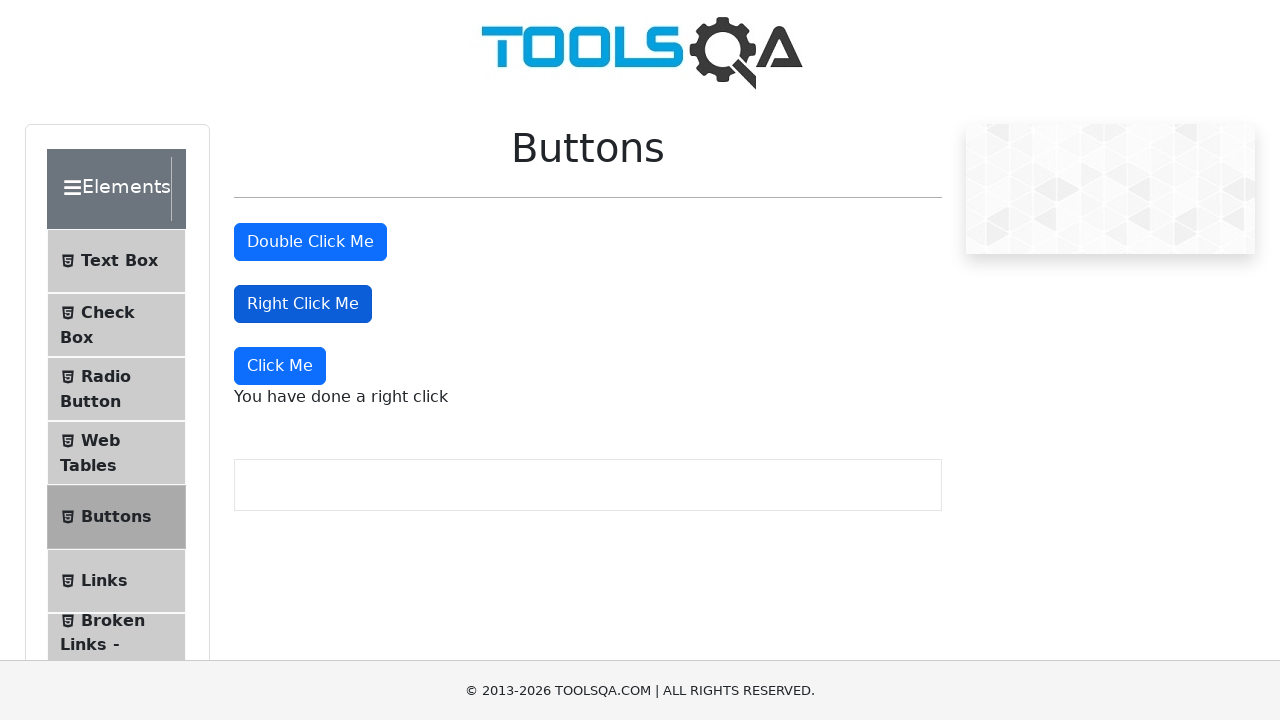